Navigates to Apple's website and maximizes the browser window

Starting URL: https://apple.com

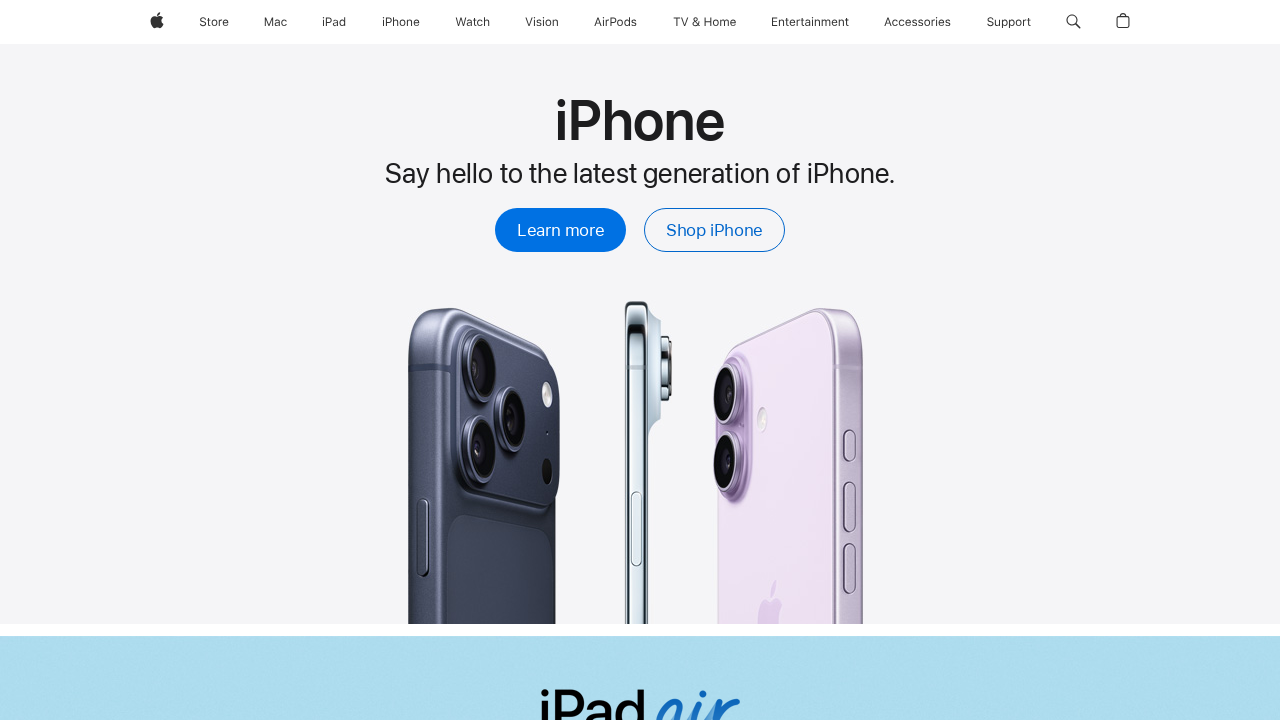

Navigated to https://apple.com
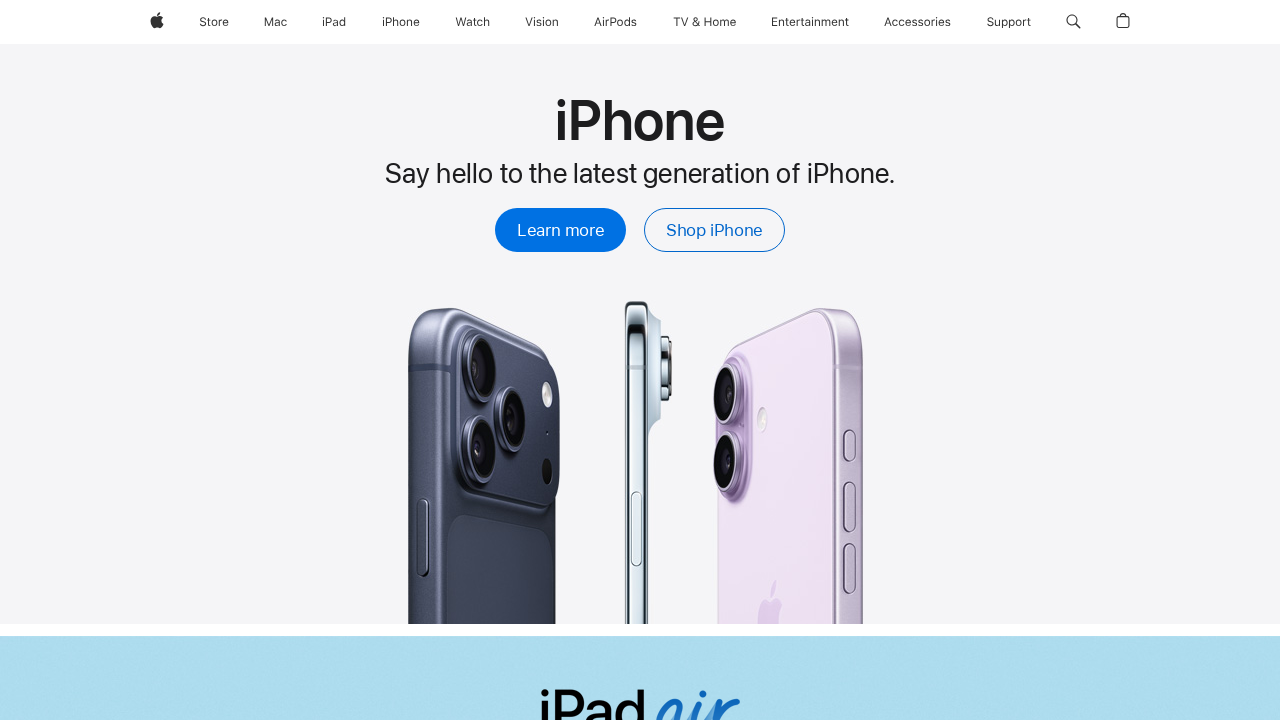

Set viewport size to 1920x1080 to maximize browser window
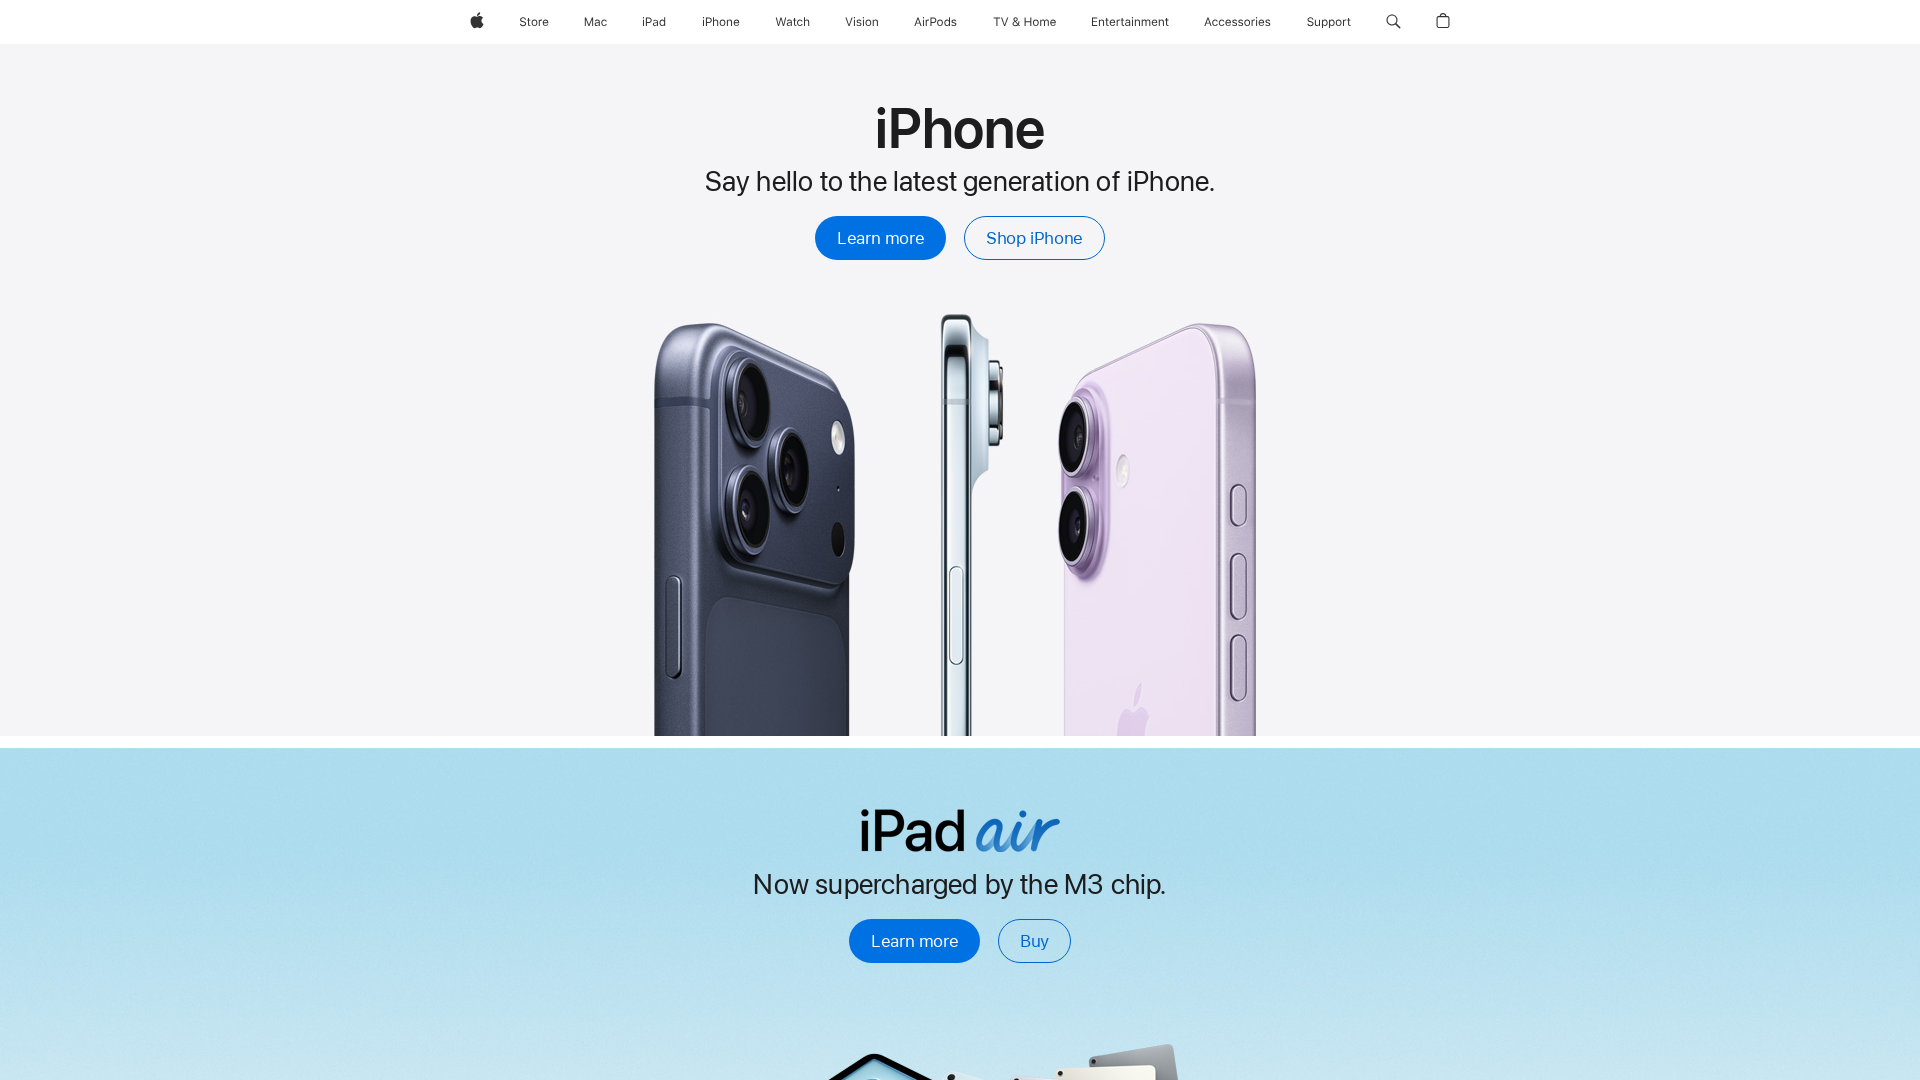

Waited for page to load (domcontentloaded)
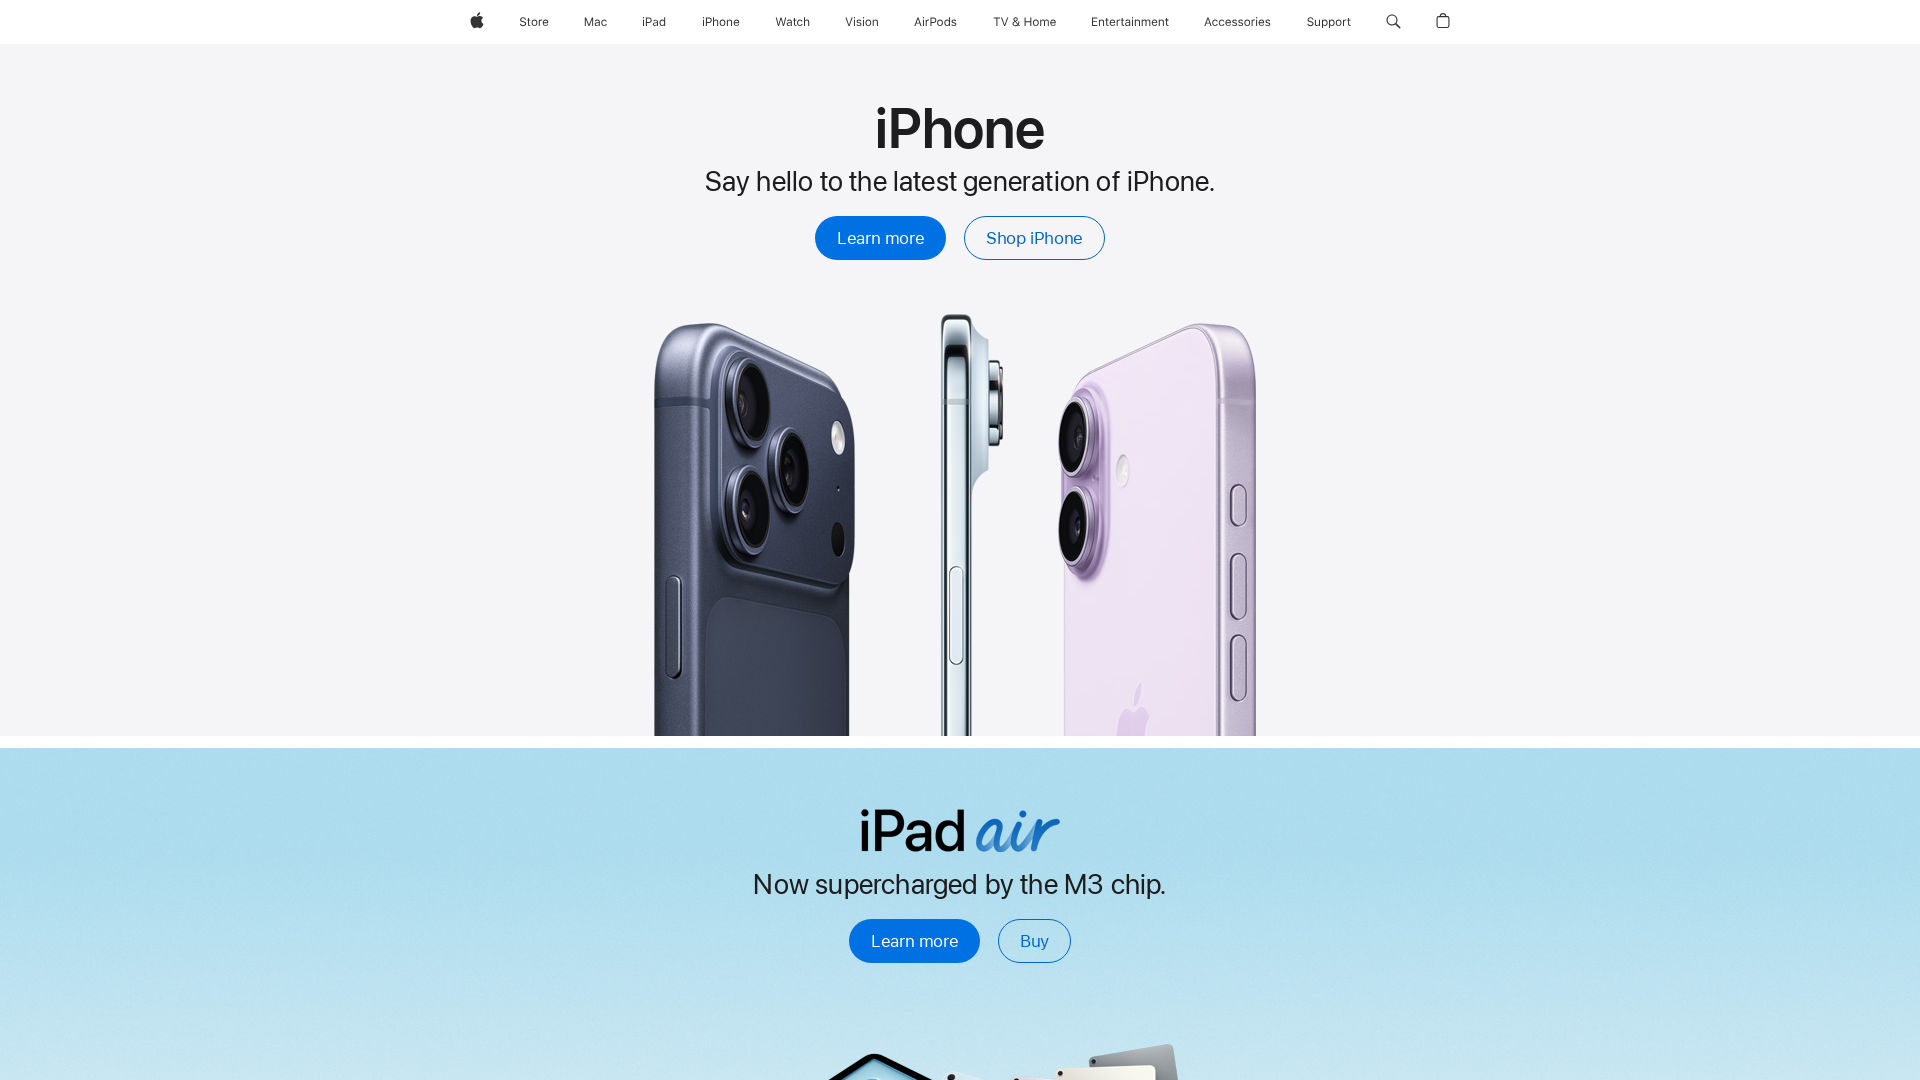

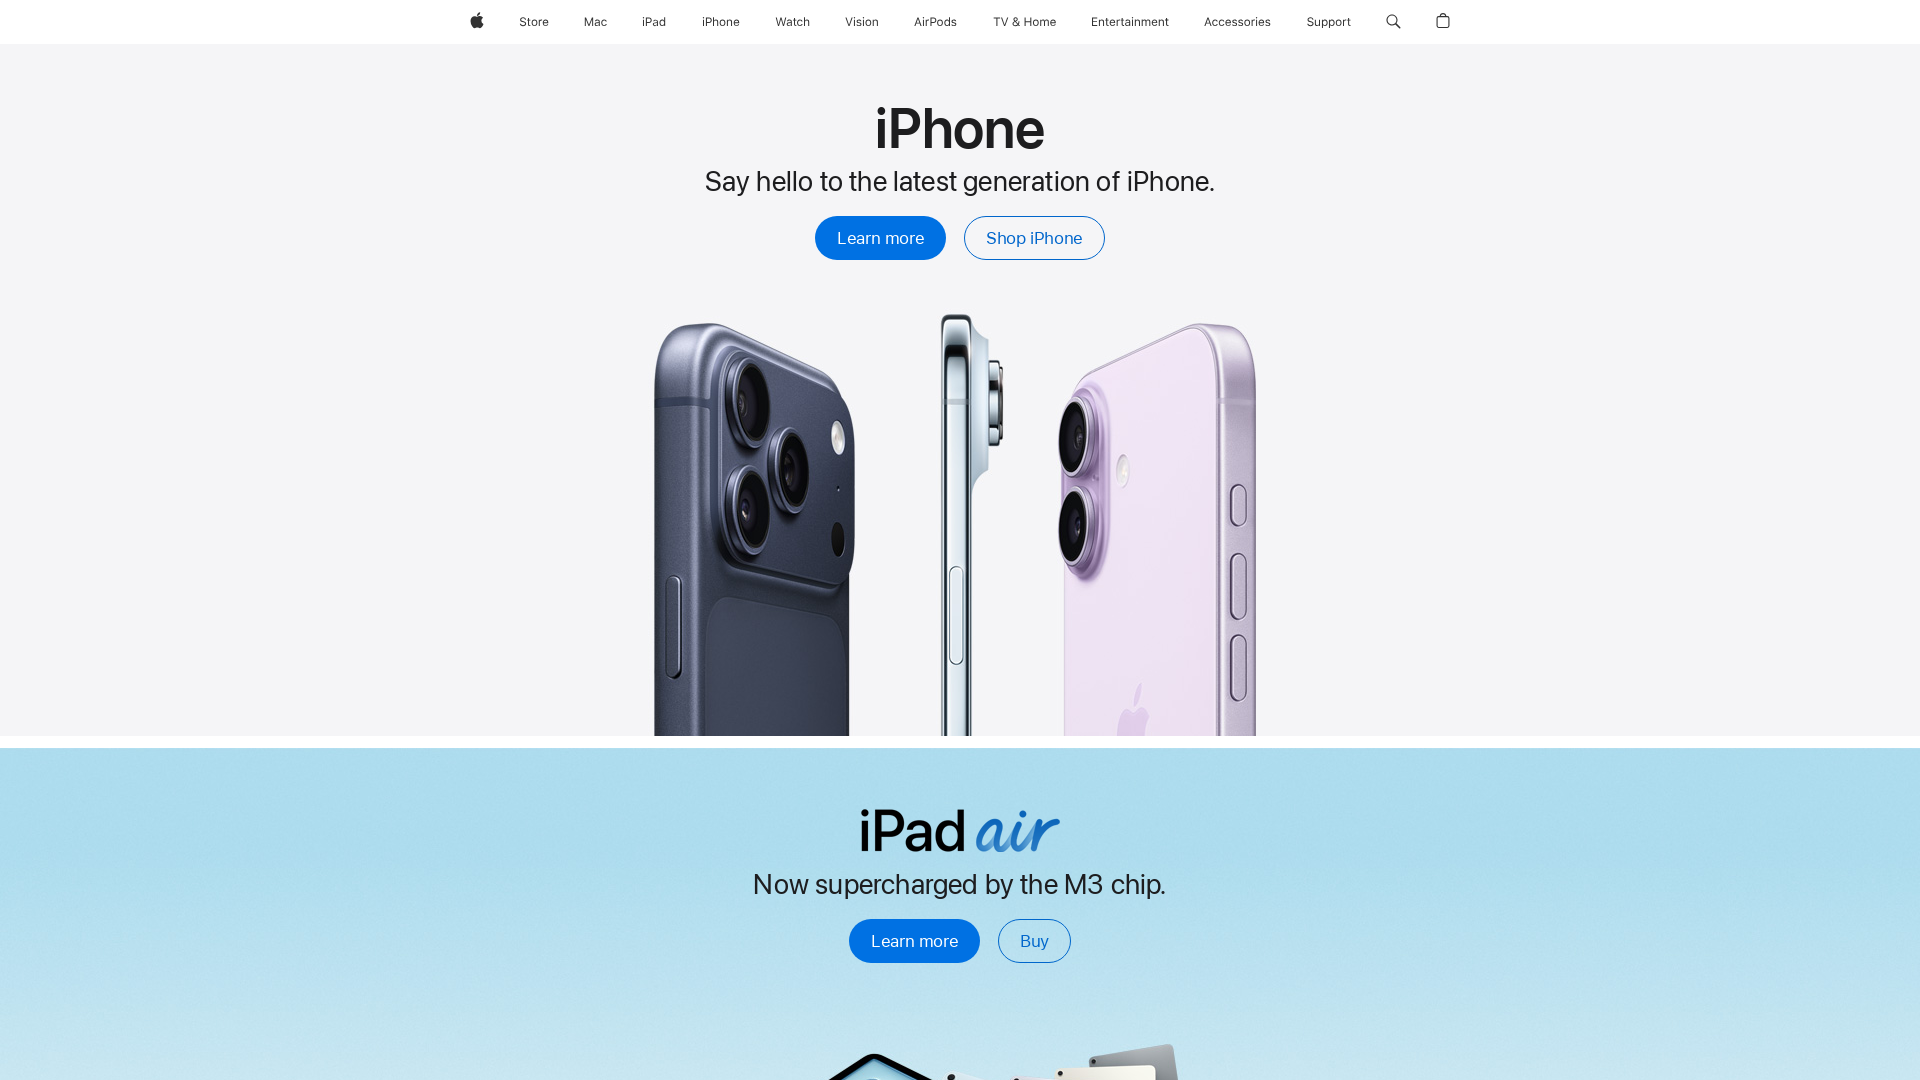